Tests file download functionality by clicking a download button and verifying the file is downloaded

Starting URL: http://demo.automationtesting.in/FileDownload.html#google_vignette

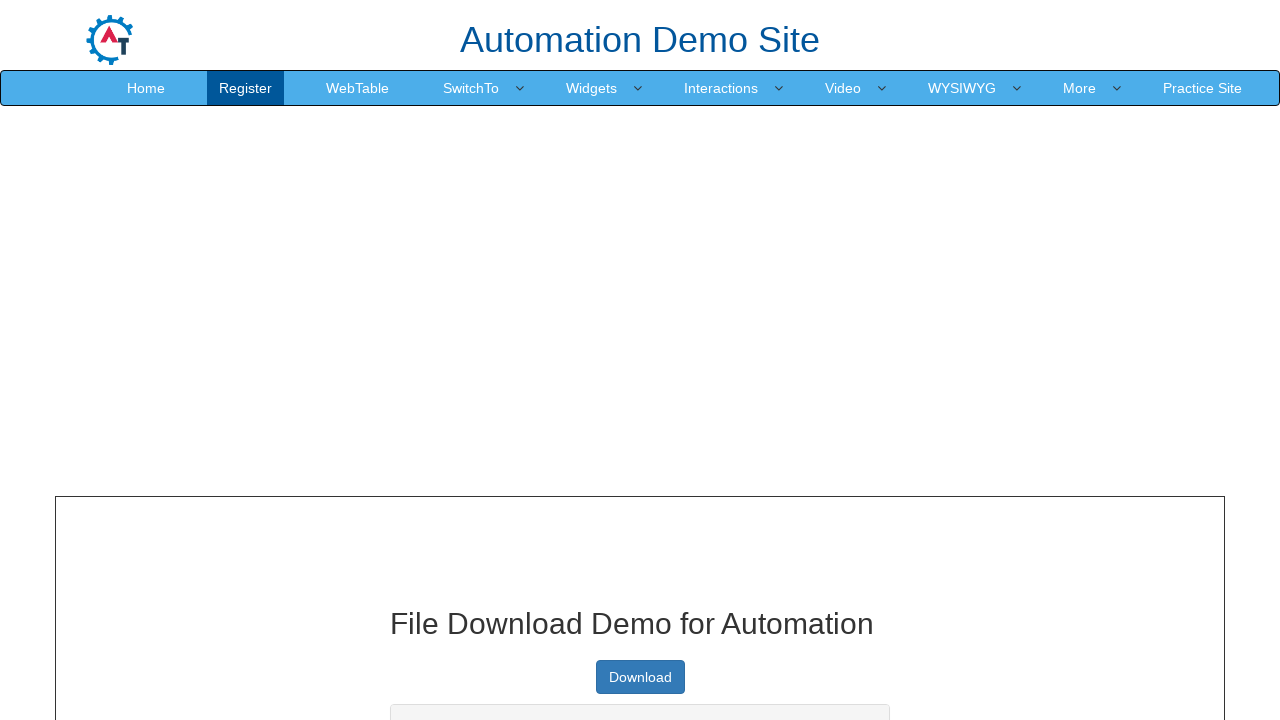

Navigated to file download test page
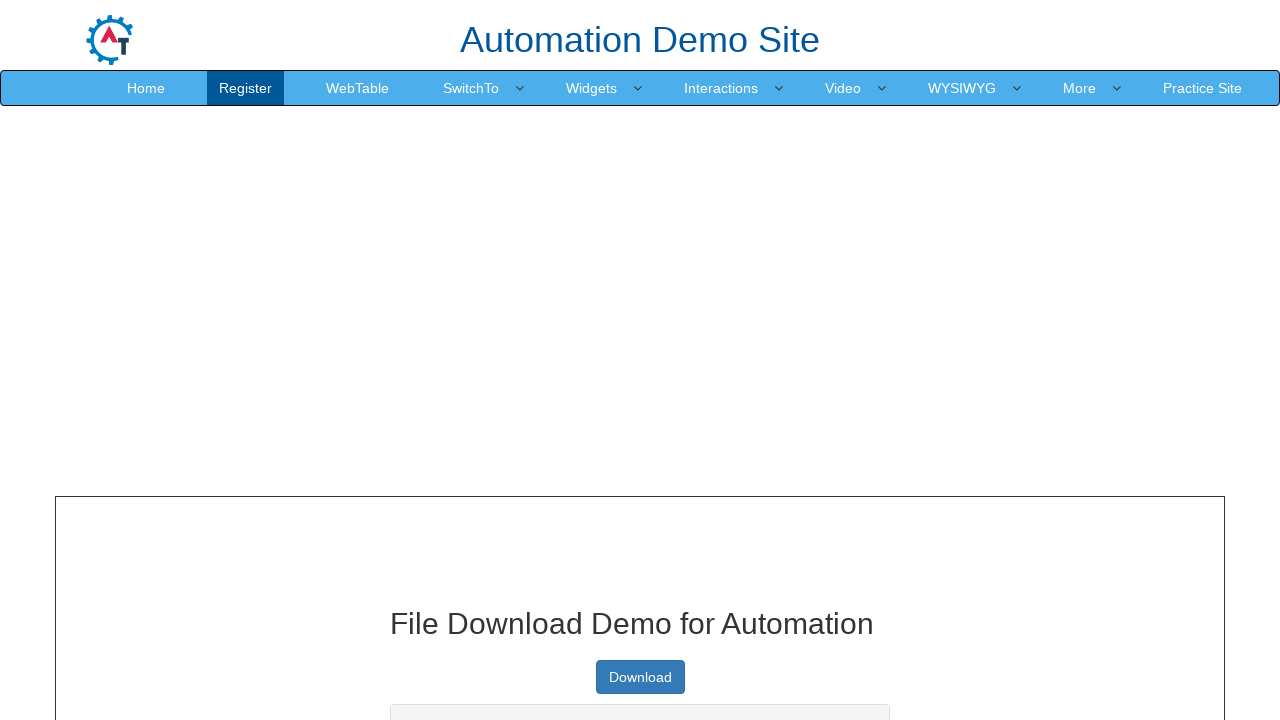

Clicked download button to initiate file download at (640, 677) on xpath=//a[@type='button']
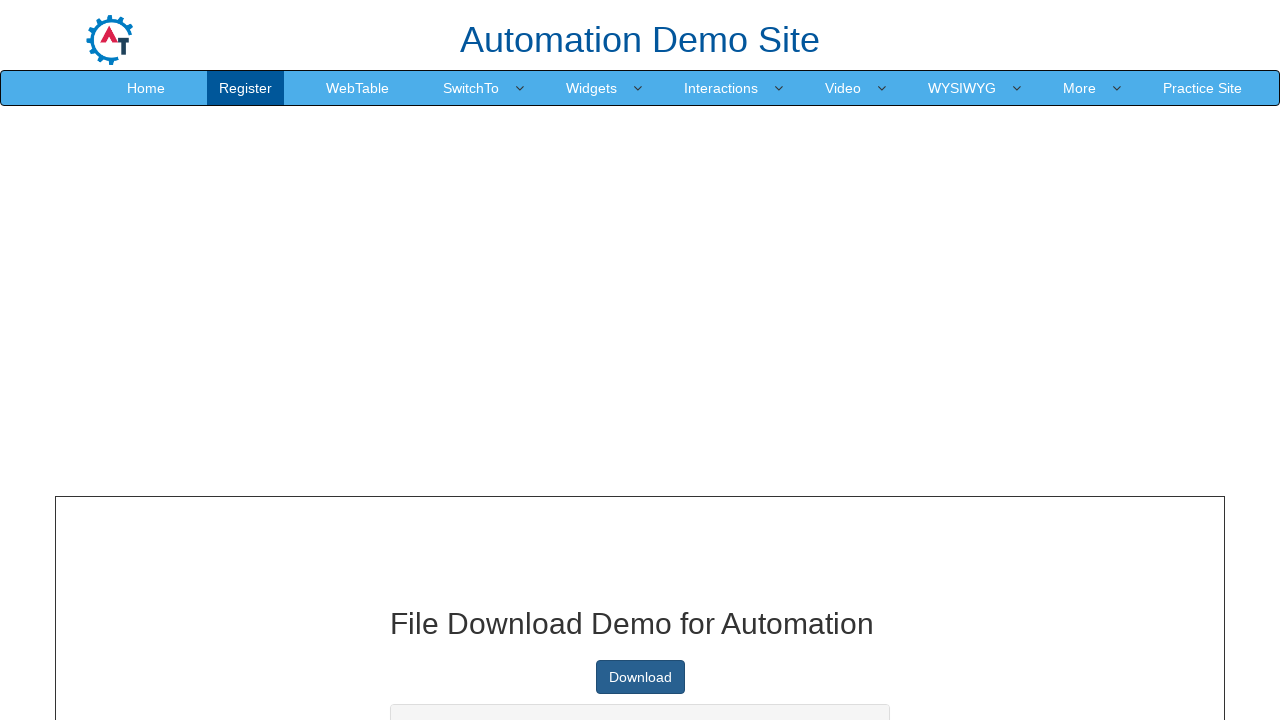

Waited 5 seconds for file download to complete
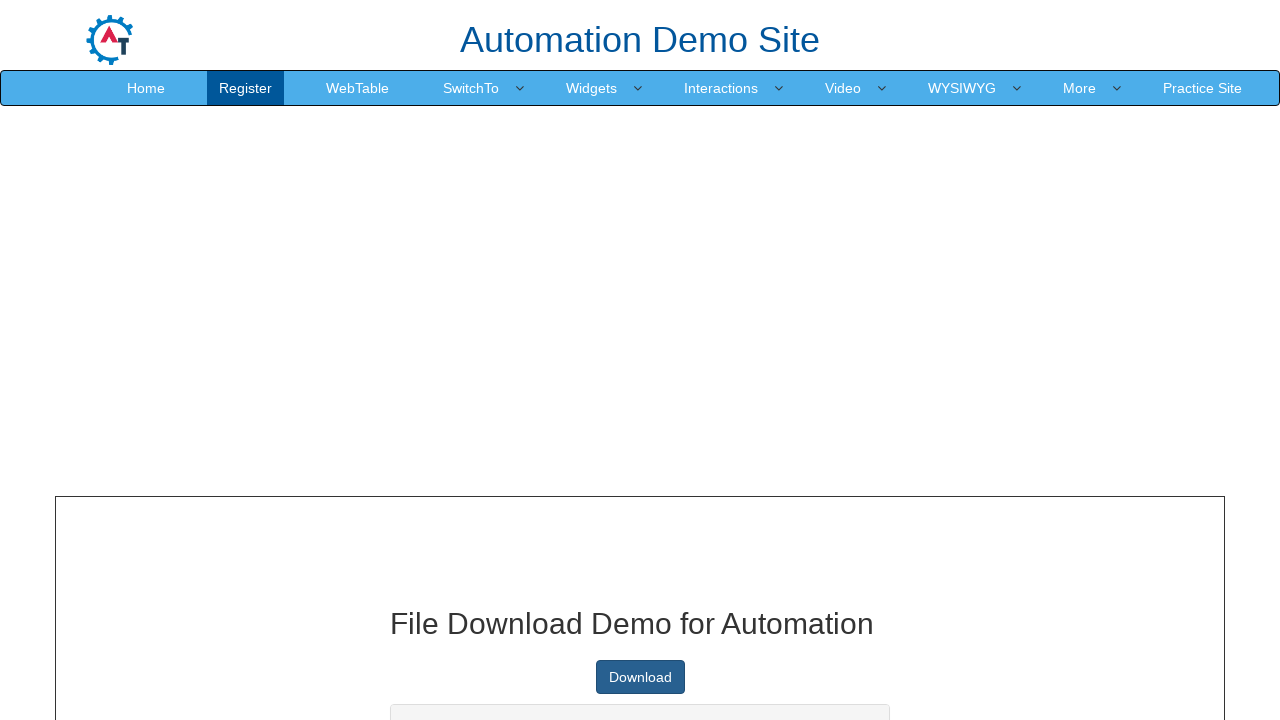

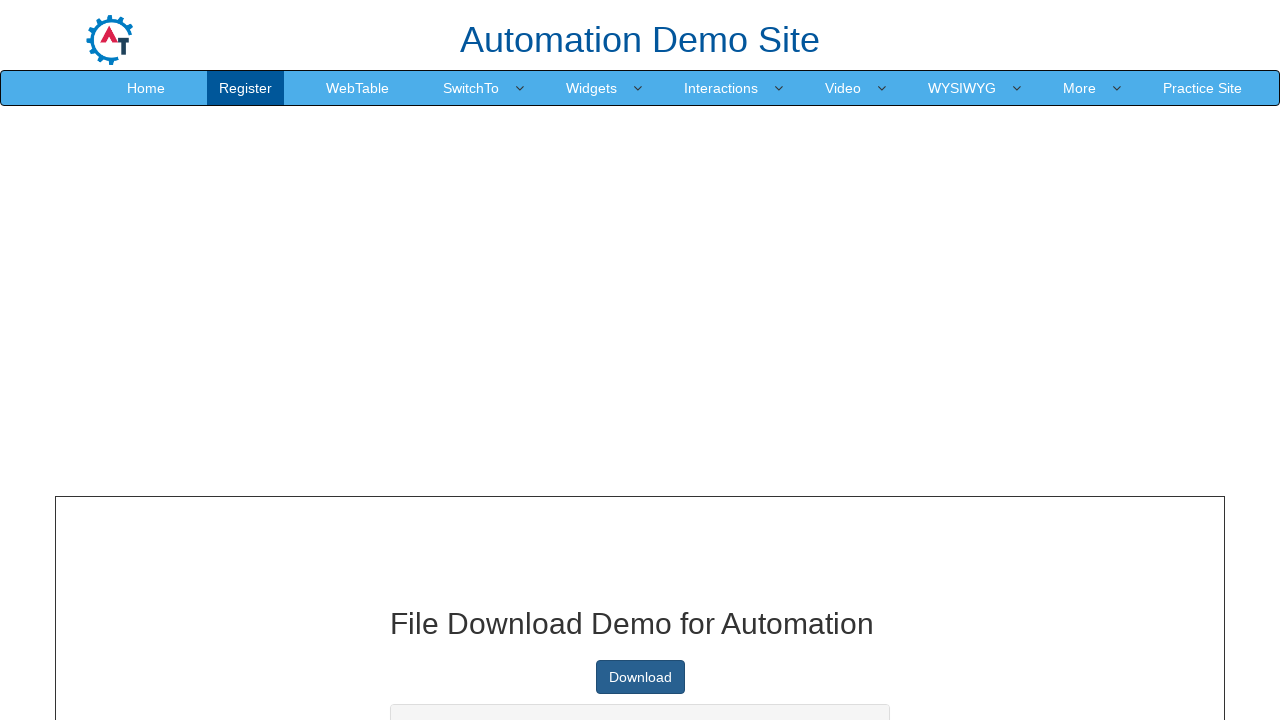